Tests input box functionality by verifying it is visible, empty, editable, and enabled, then fills it with a name value

Starting URL: https://testautomationpractice.blogspot.com/

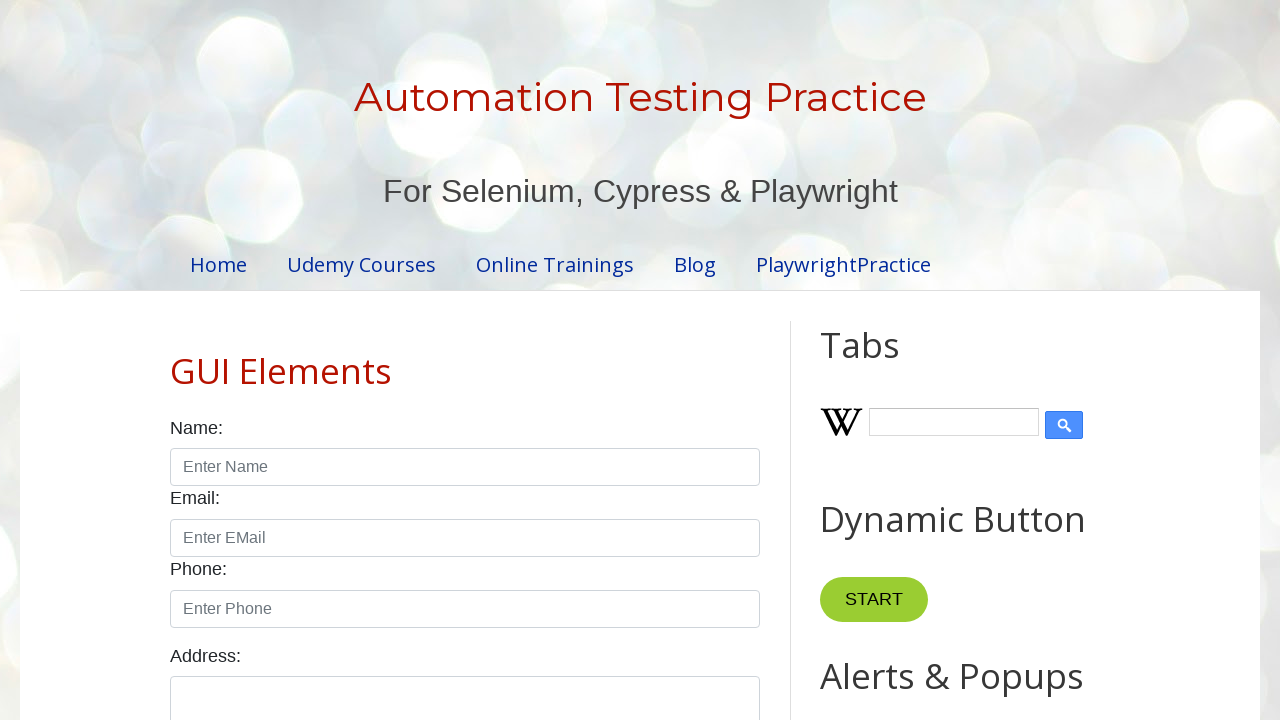

Input box with id 'name' is visible and loaded
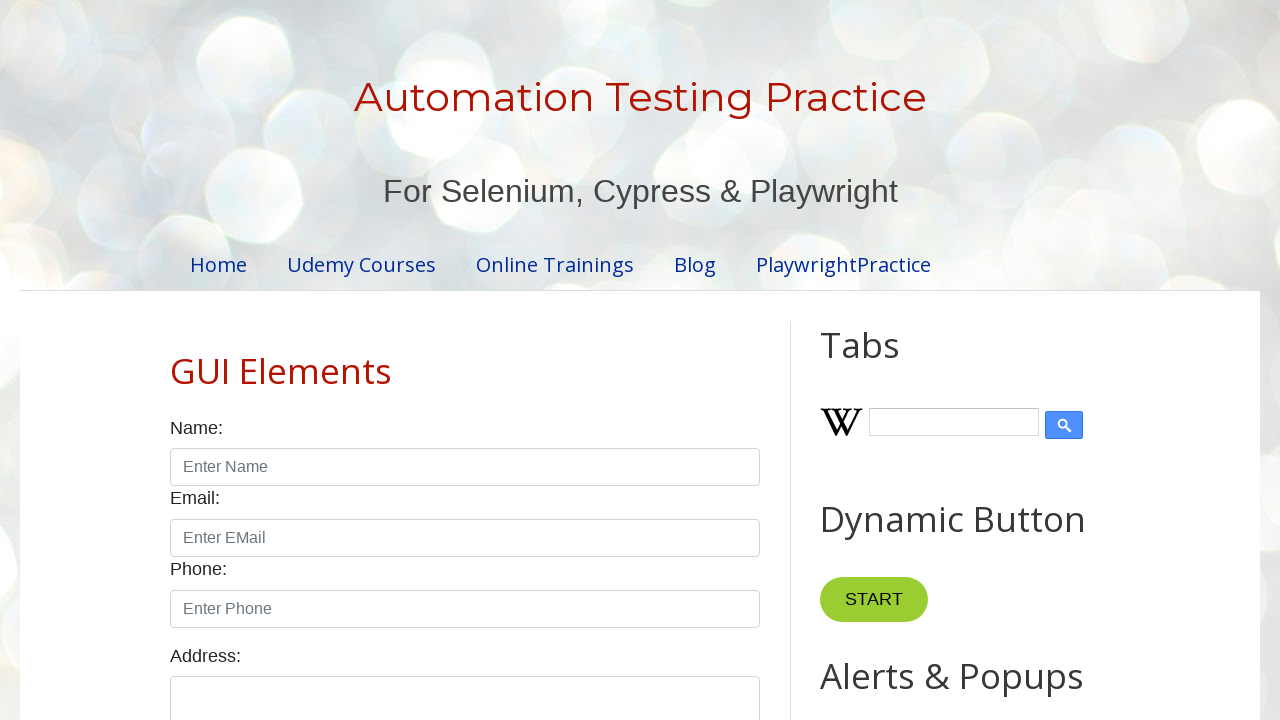

Filled input box with name 'Bhuvi' on //input[@id='name']
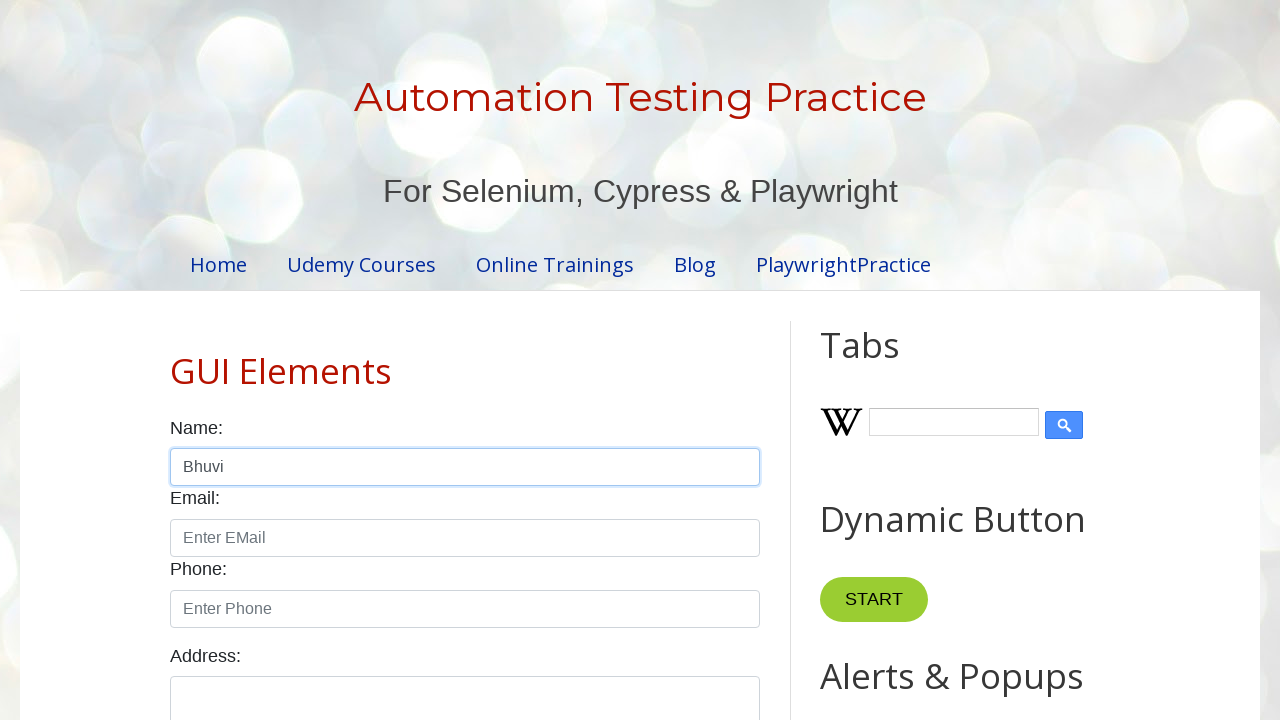

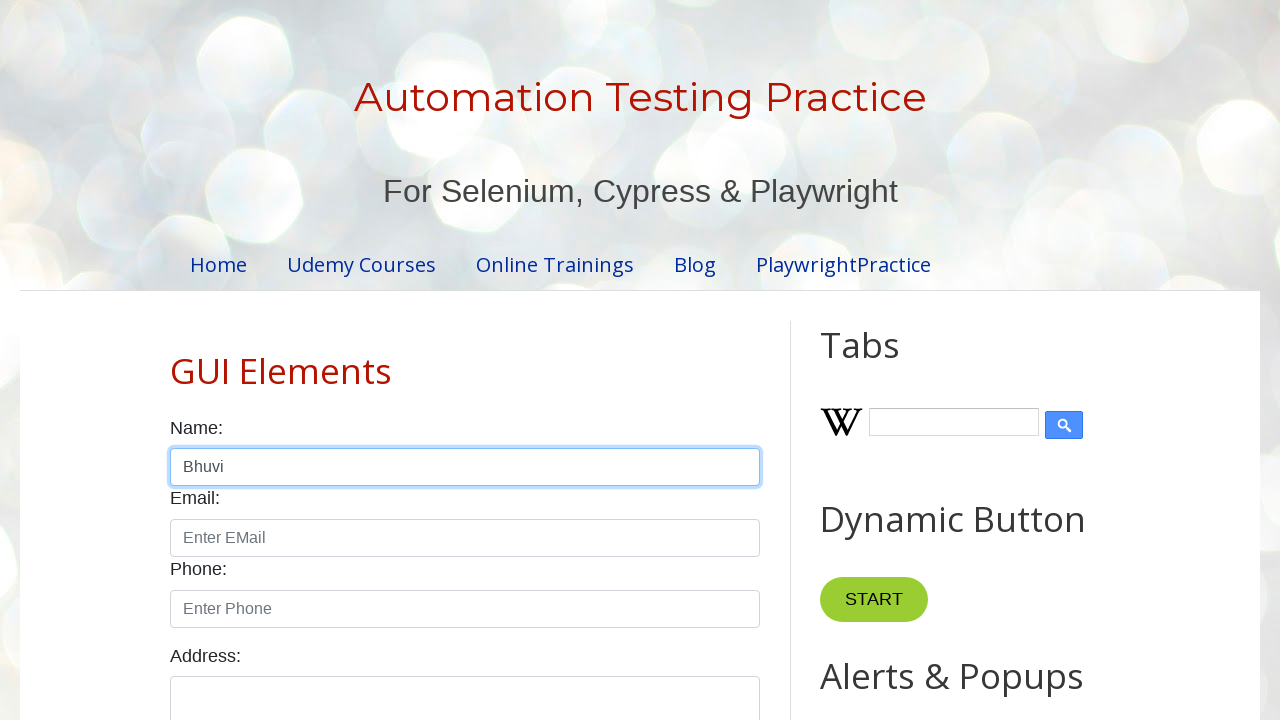